Tests drag and drop functionality by dragging an element to a new position within an iframe on the jQuery UI demo page

Starting URL: http://jqueryui.com/draggable/

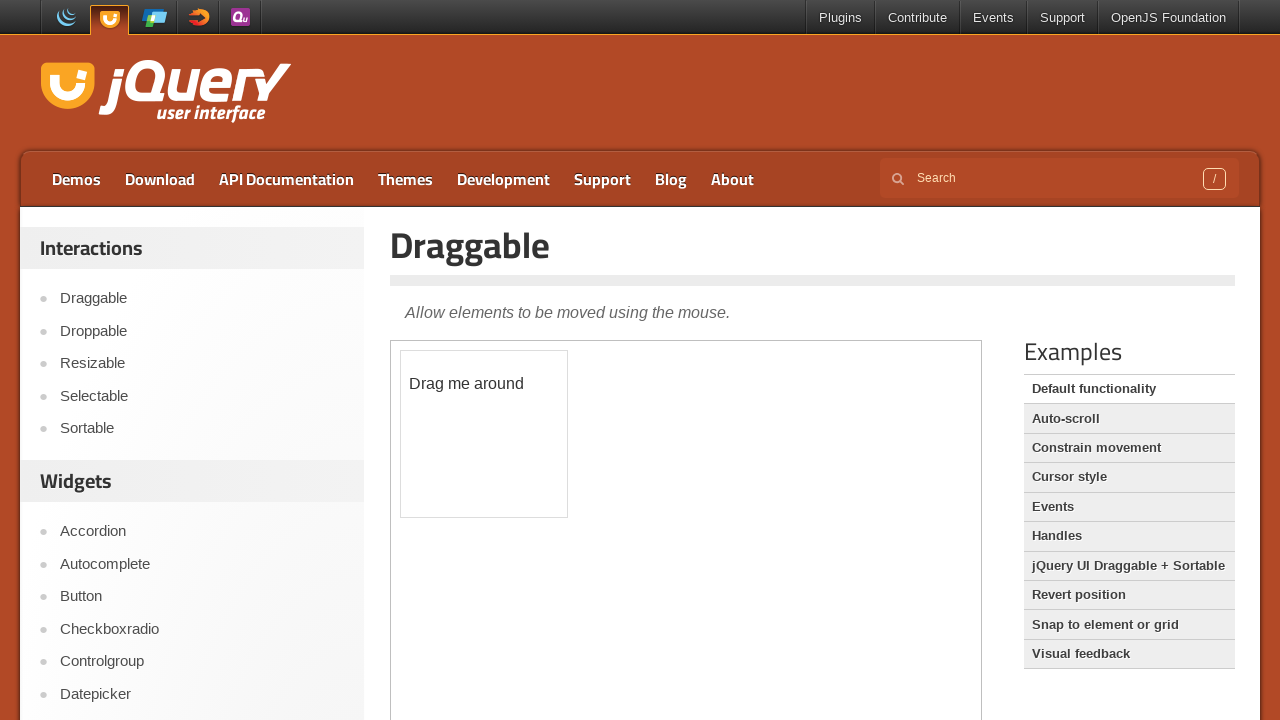

Located the demo iframe
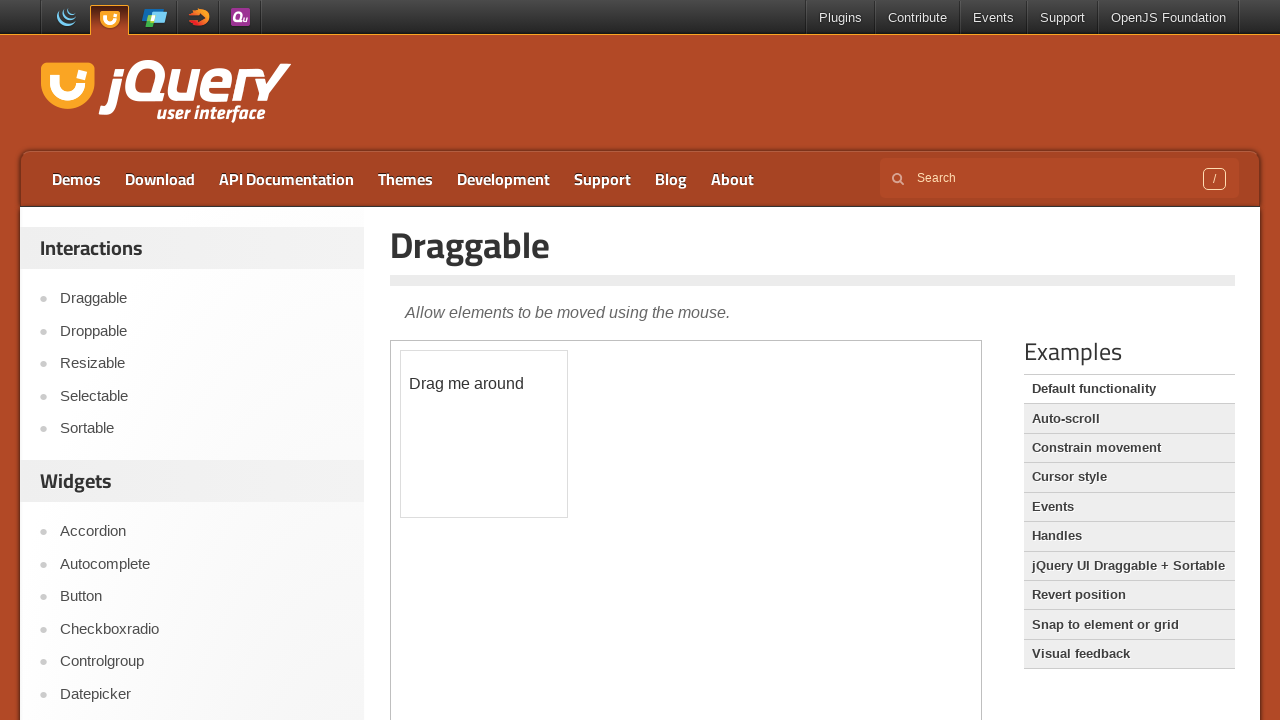

Located the draggable element within the iframe
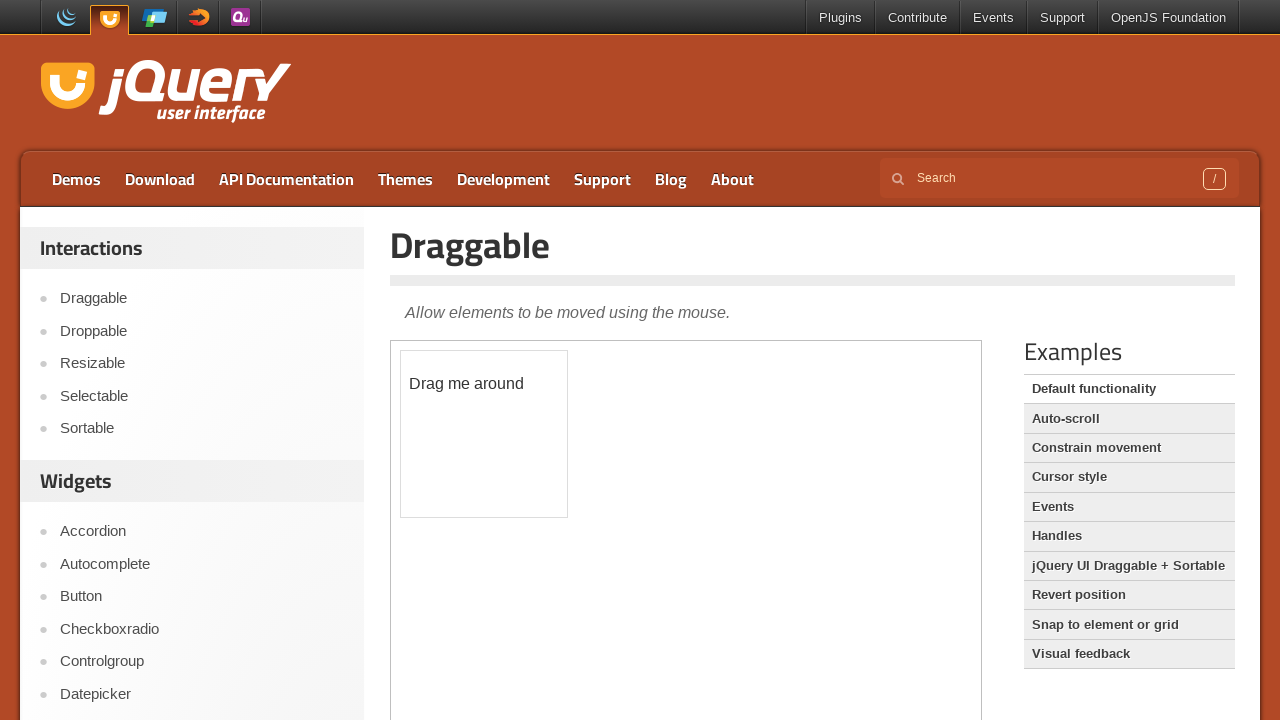

Dragged element 120px right and 120px down to new position at (521, 471)
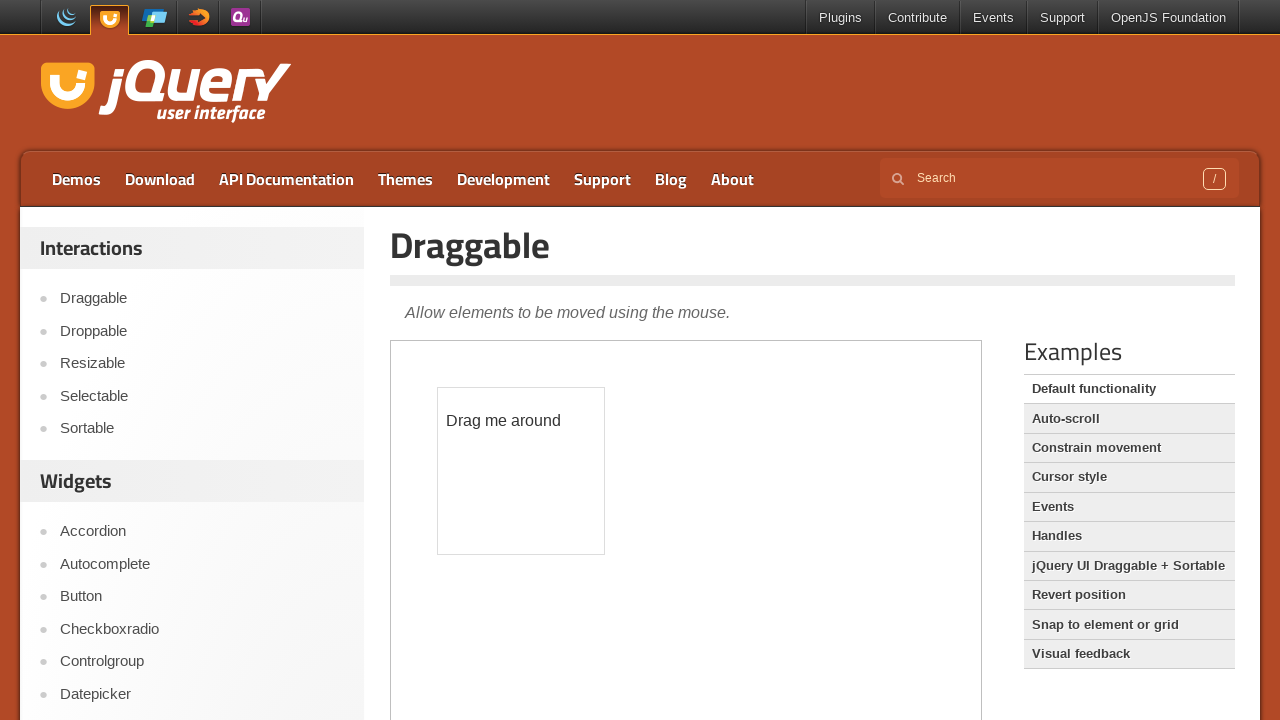

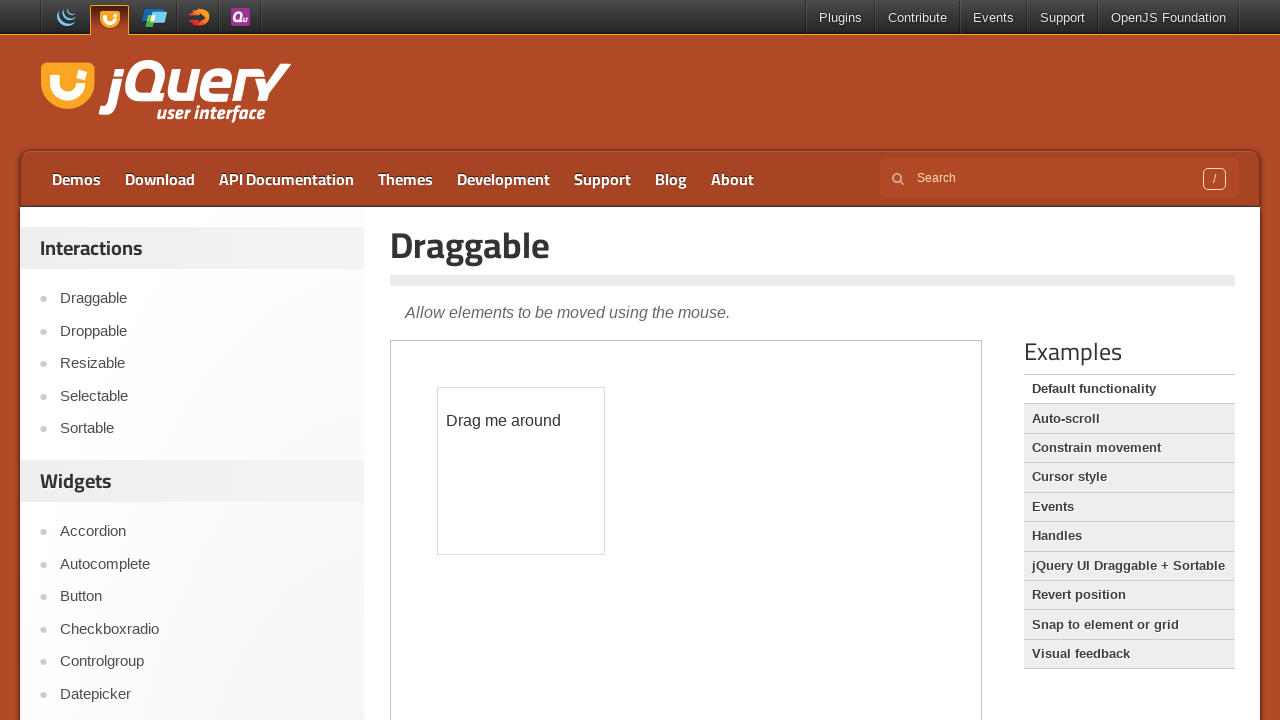